Tests input box functionality by typing text, using keyboard shortcuts to clear it, and typing new text.

Starting URL: https://www.techlistic.com/p/selenium-practice-form.html

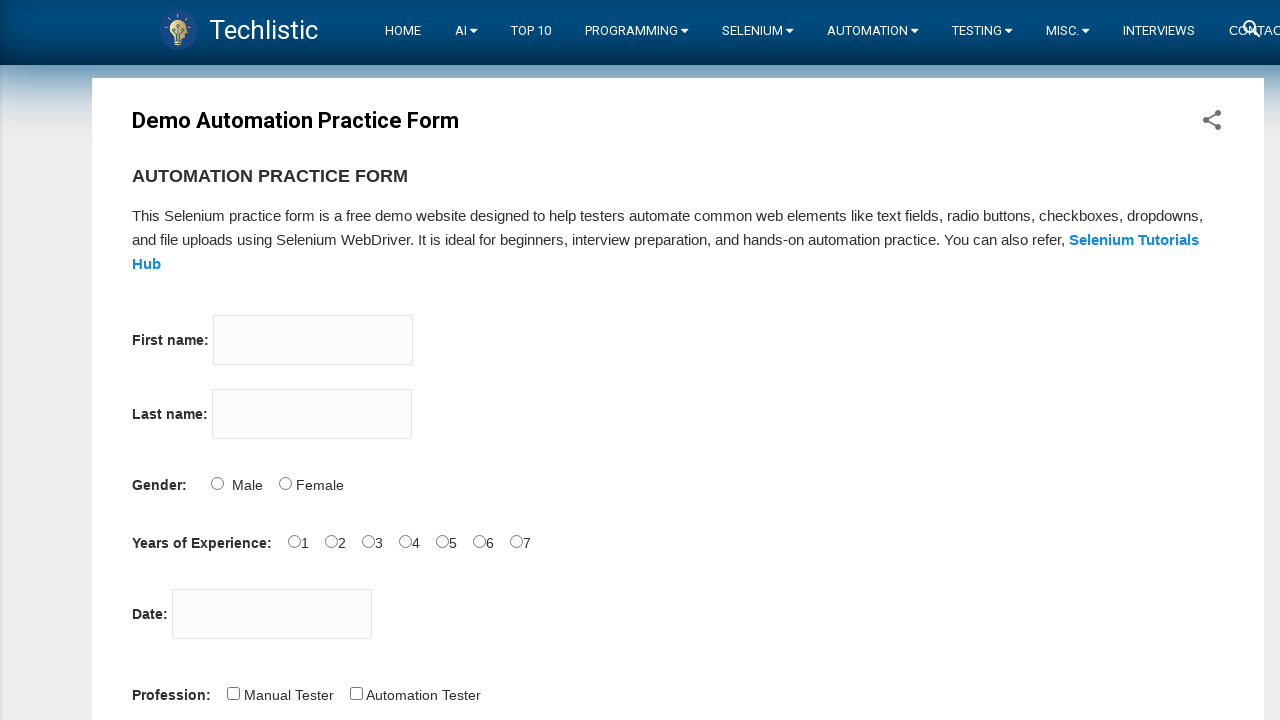

Navigated to Selenium practice form page
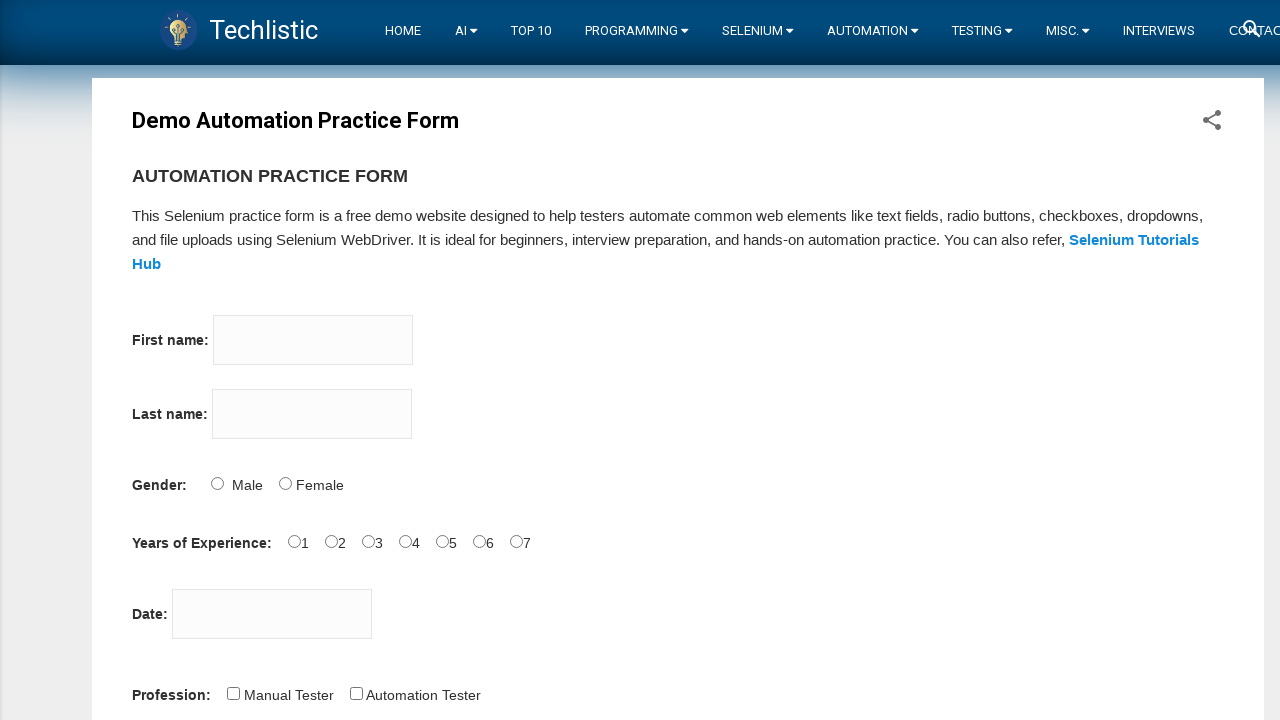

Filled firstname input with 'Elif' on input[name='firstname']
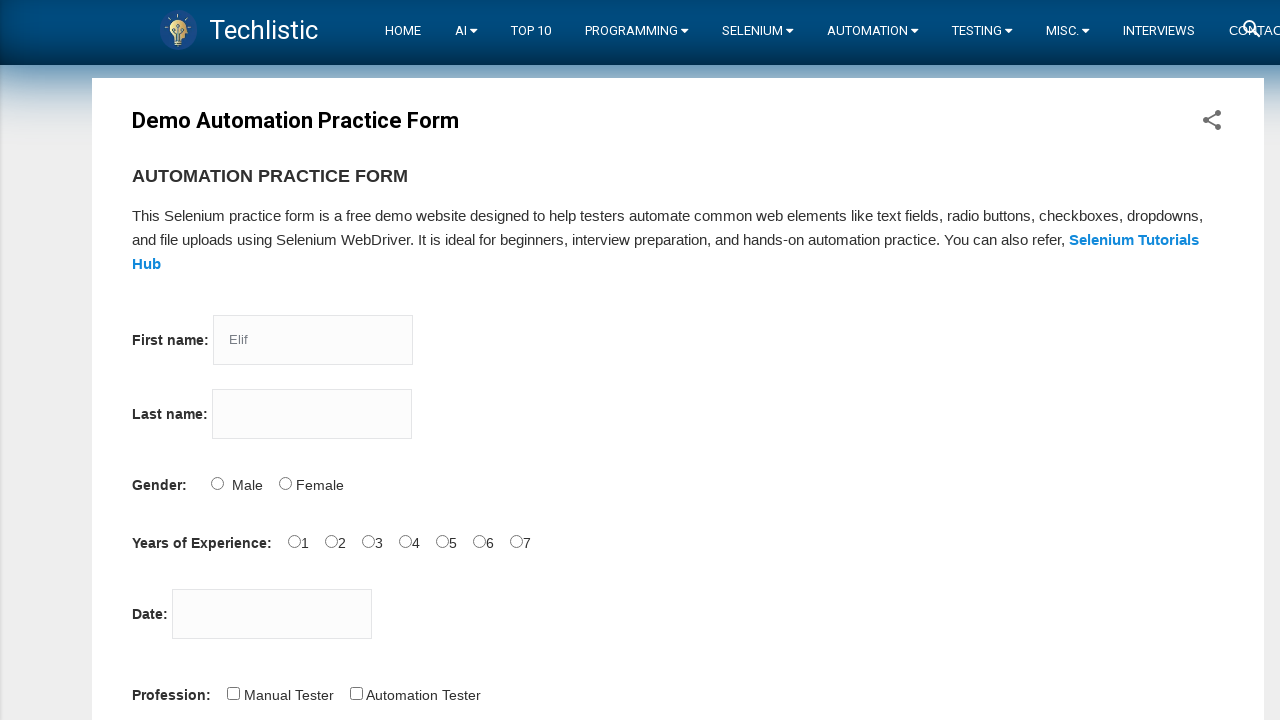

Pressed Backspace to delete last character from firstname on input[name='firstname']
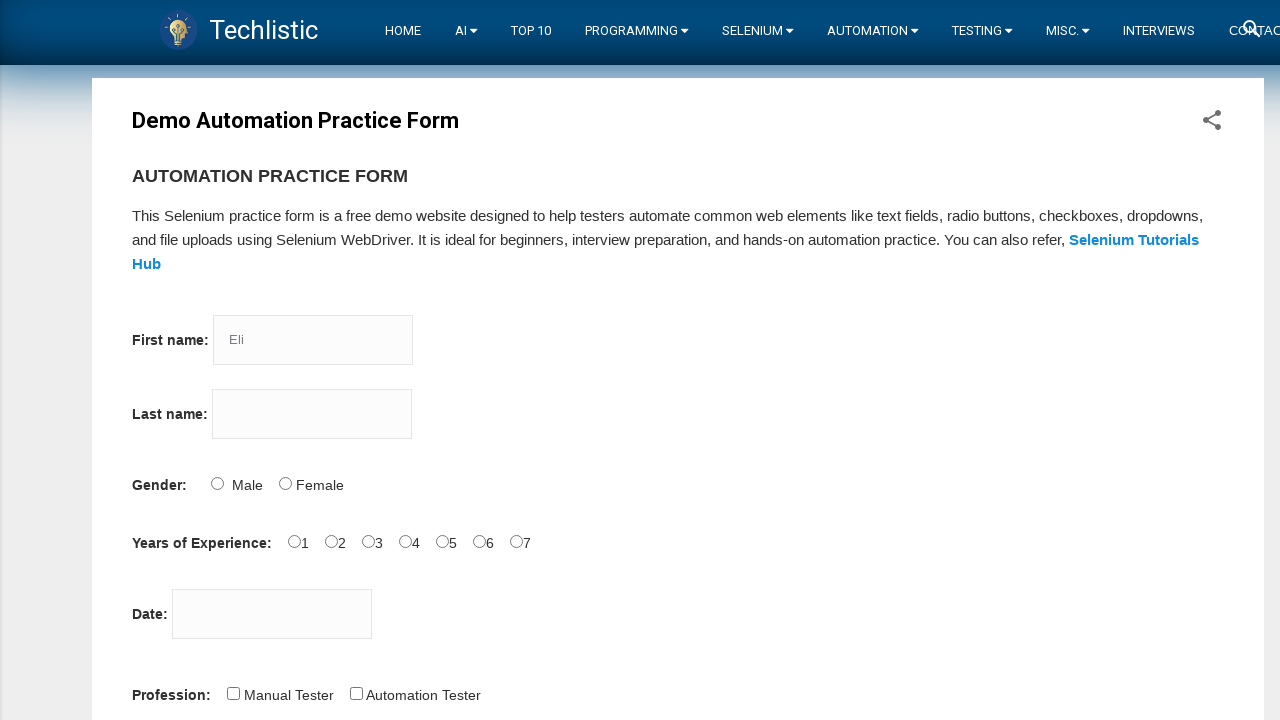

Selected all text in firstname input using Ctrl+A on input[name='firstname']
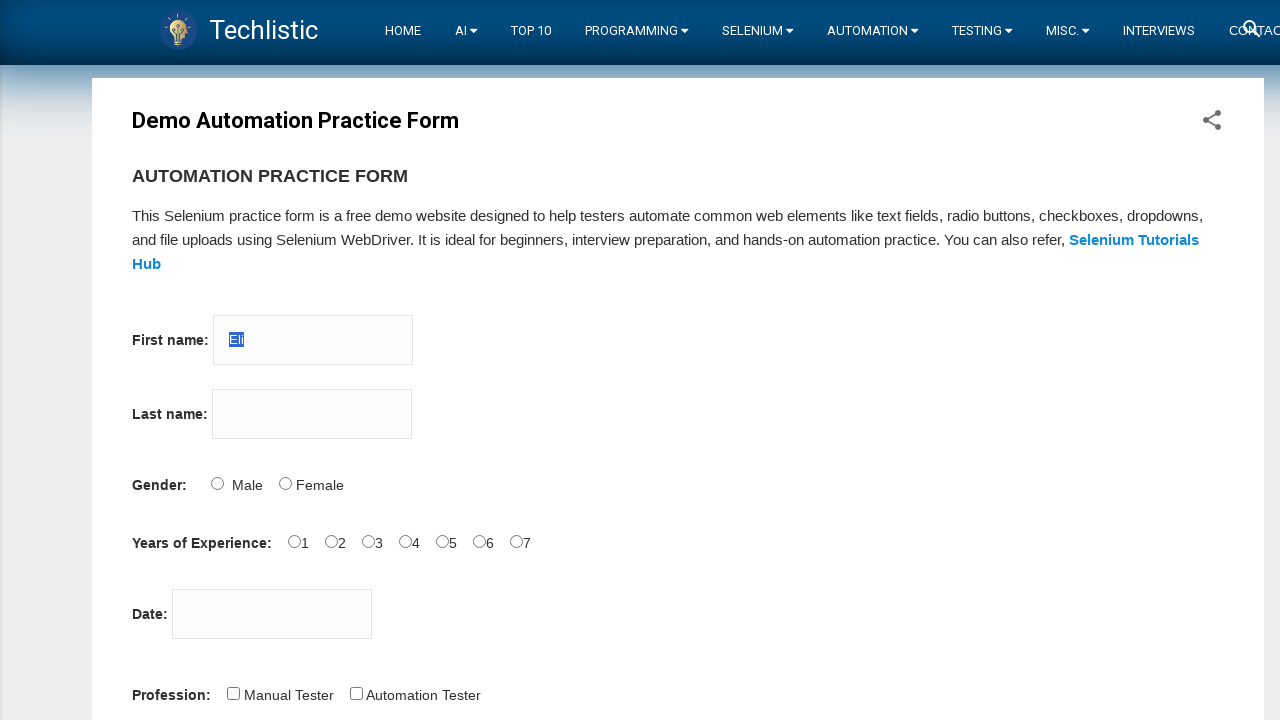

Pressed Backspace to clear selected text from firstname input on input[name='firstname']
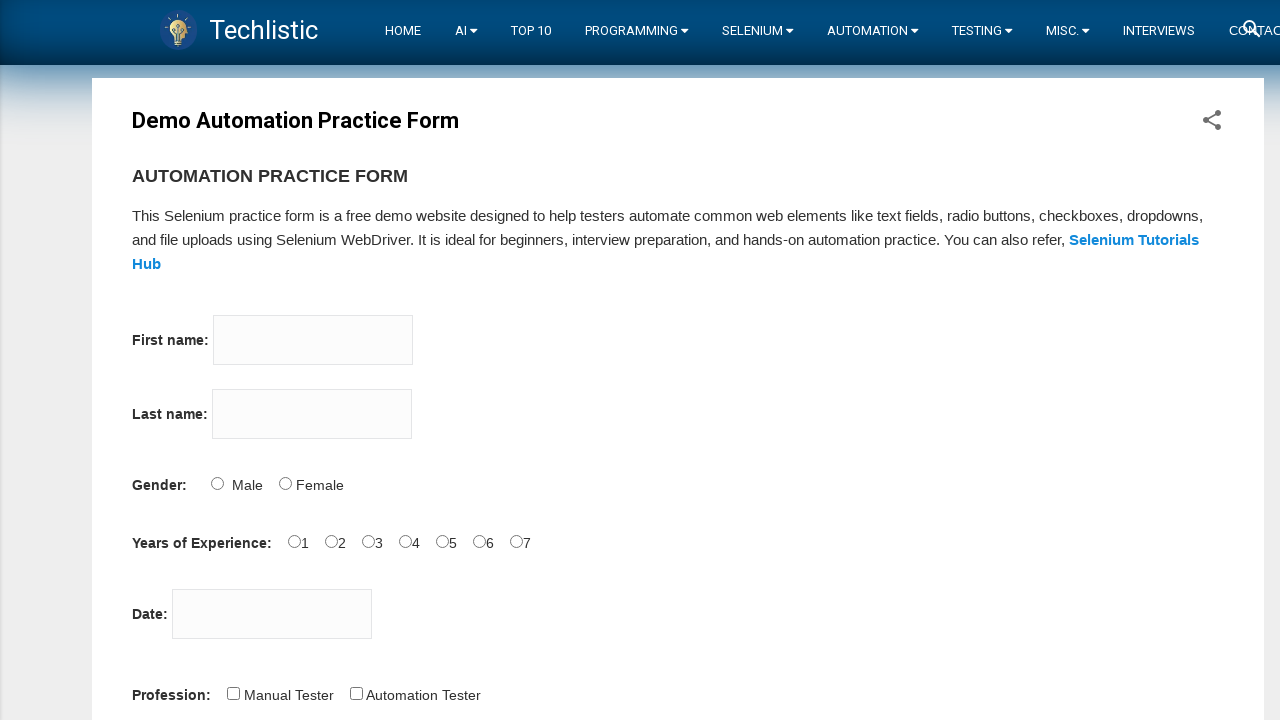

Filled firstname input with 'Server' on input[name='firstname']
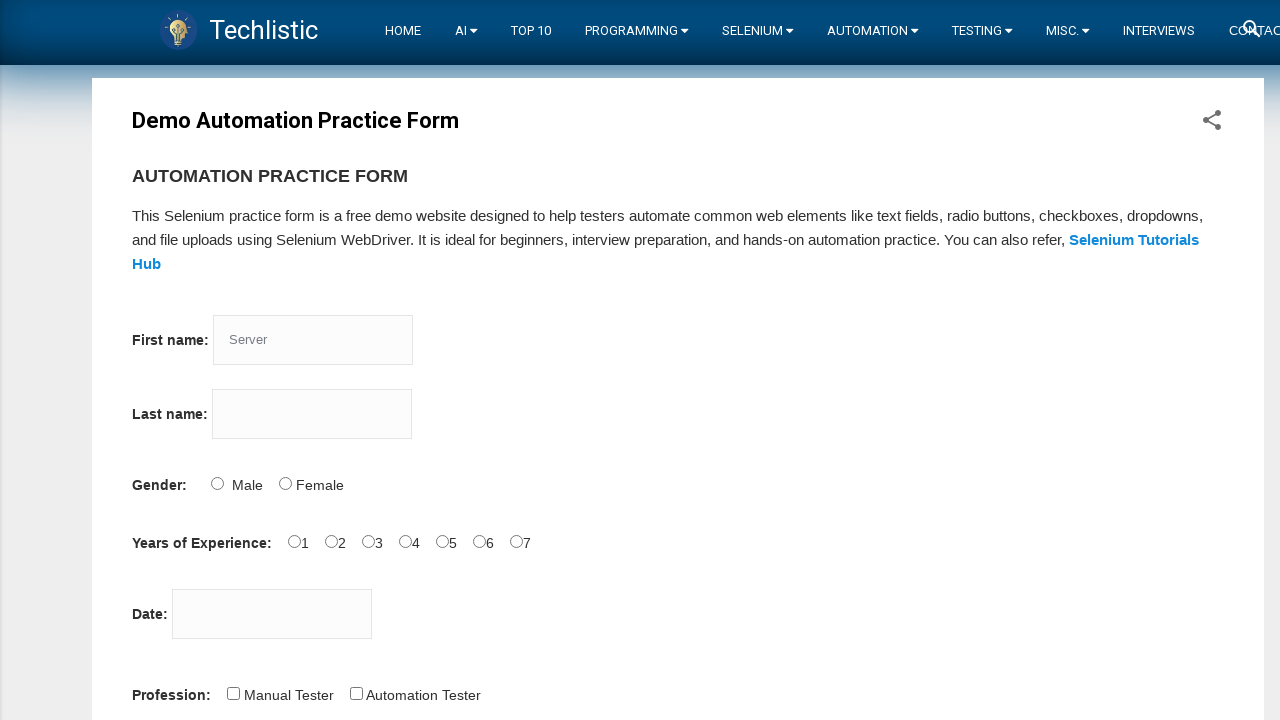

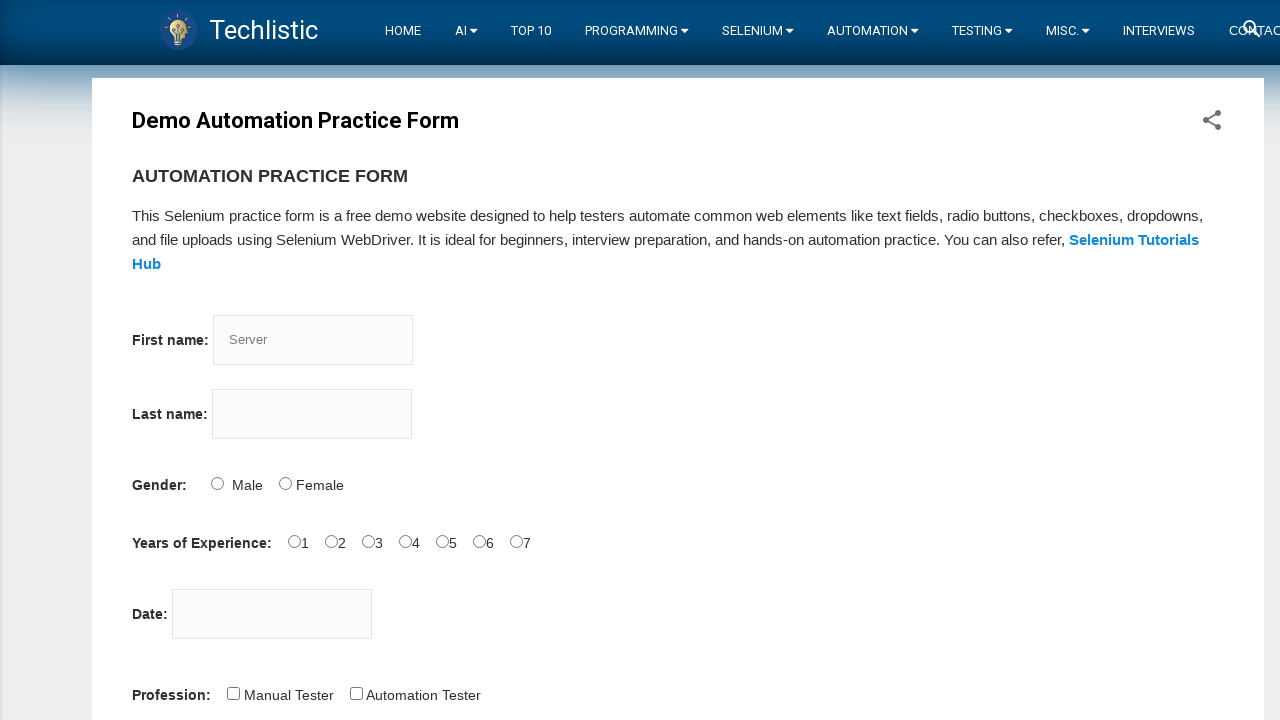